Navigates to FoundIt job site and verifies the page loads

Starting URL: https://www.foundit.in/

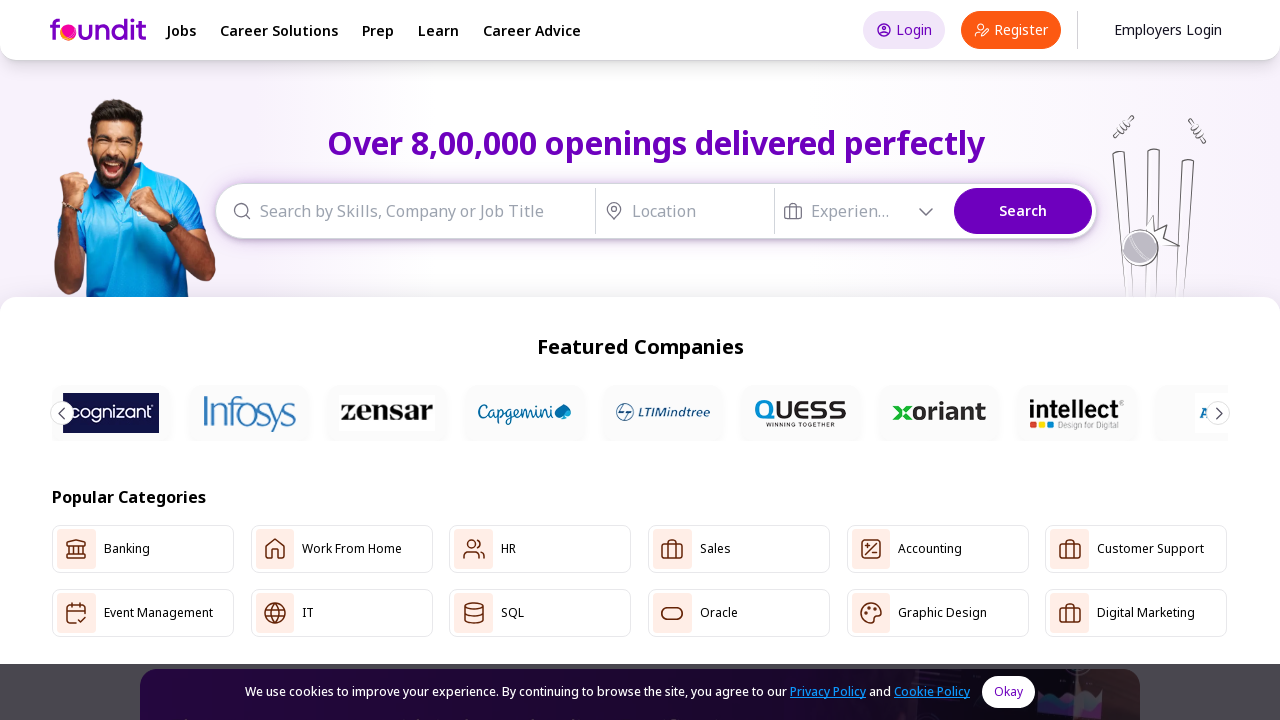

Waited for FoundIt page to load (domcontentloaded)
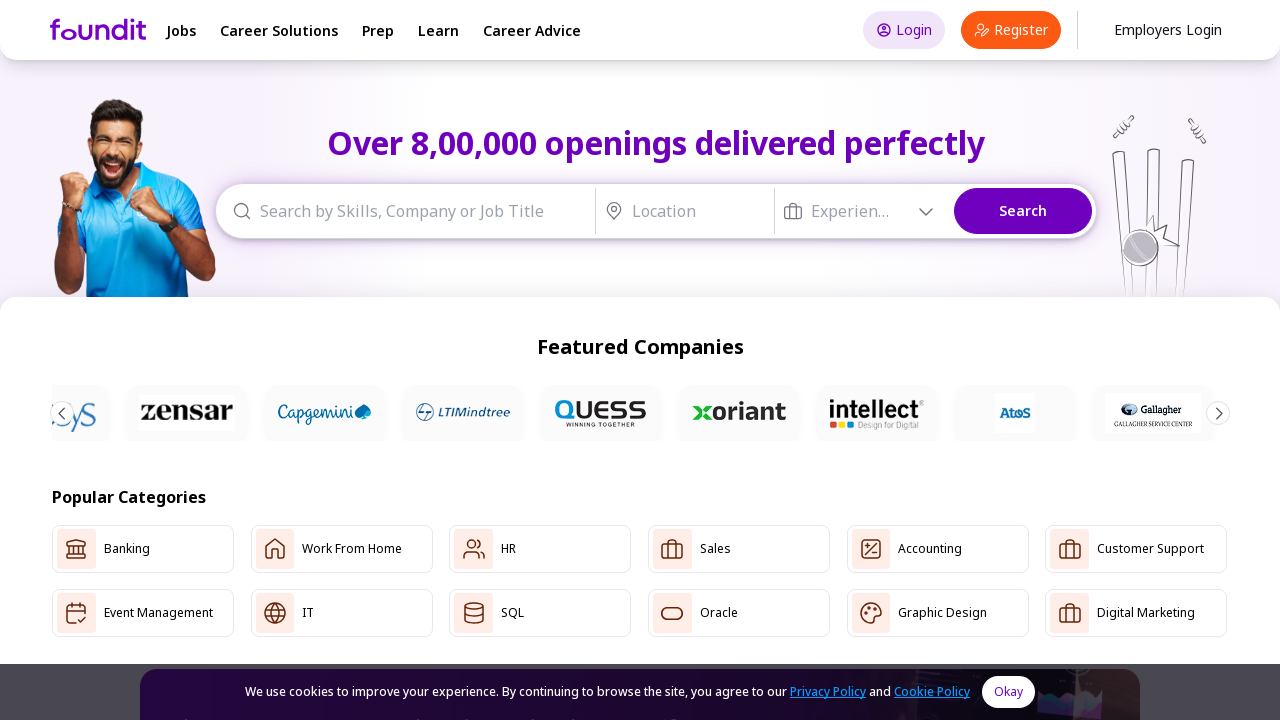

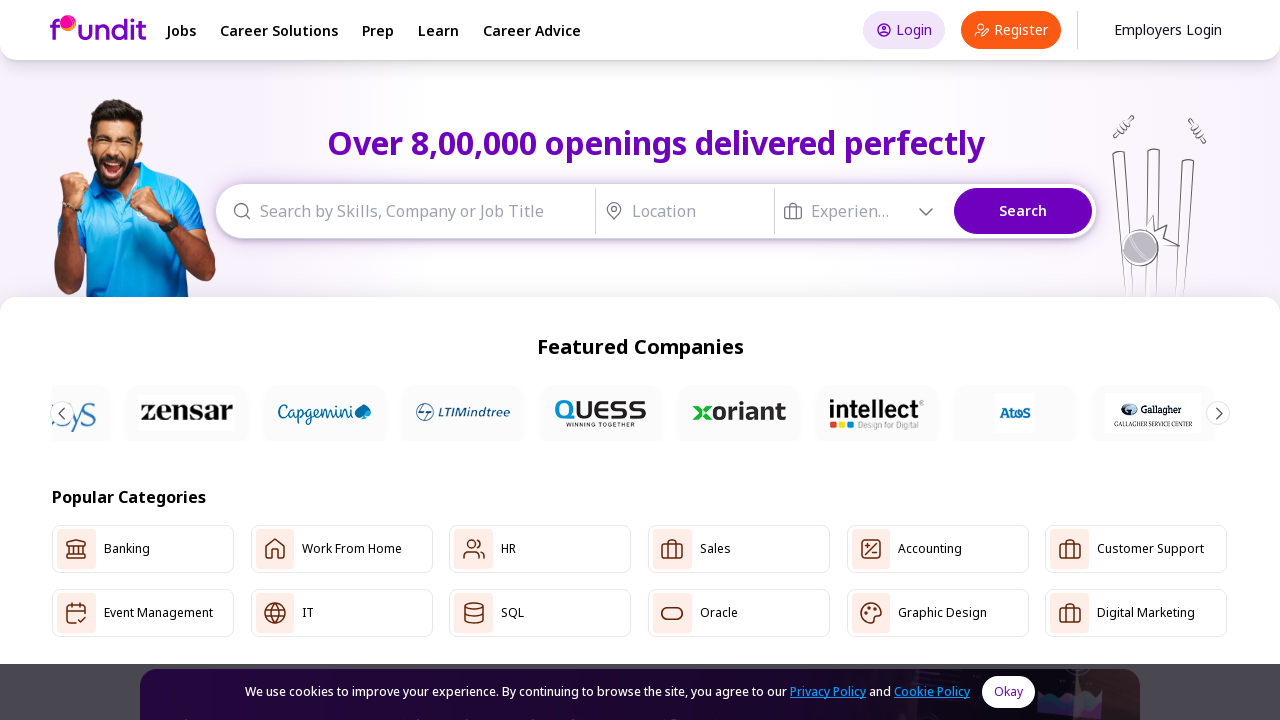